Tests handling of child windows by clicking a link that opens a new page, extracting text from the new page, and using that text in the original page

Starting URL: https://rahulshettyacademy.com/loginpagePractise/

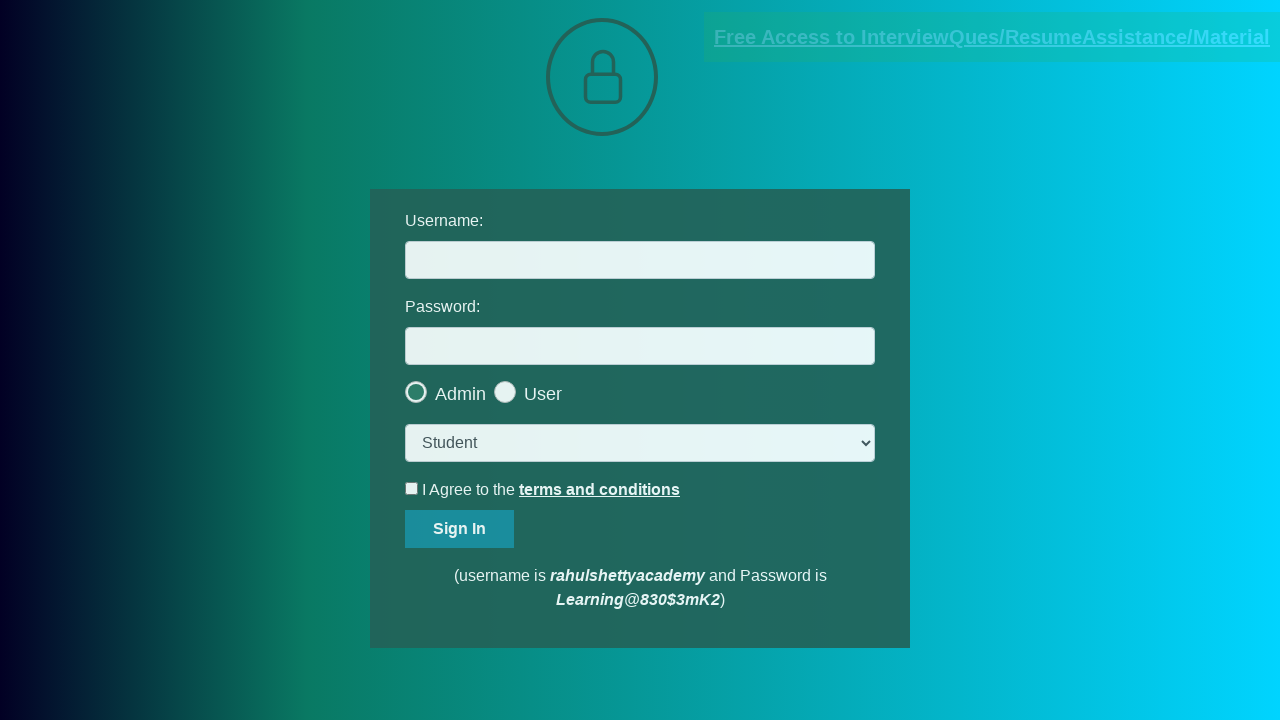

Set up locators for blinking link and username field
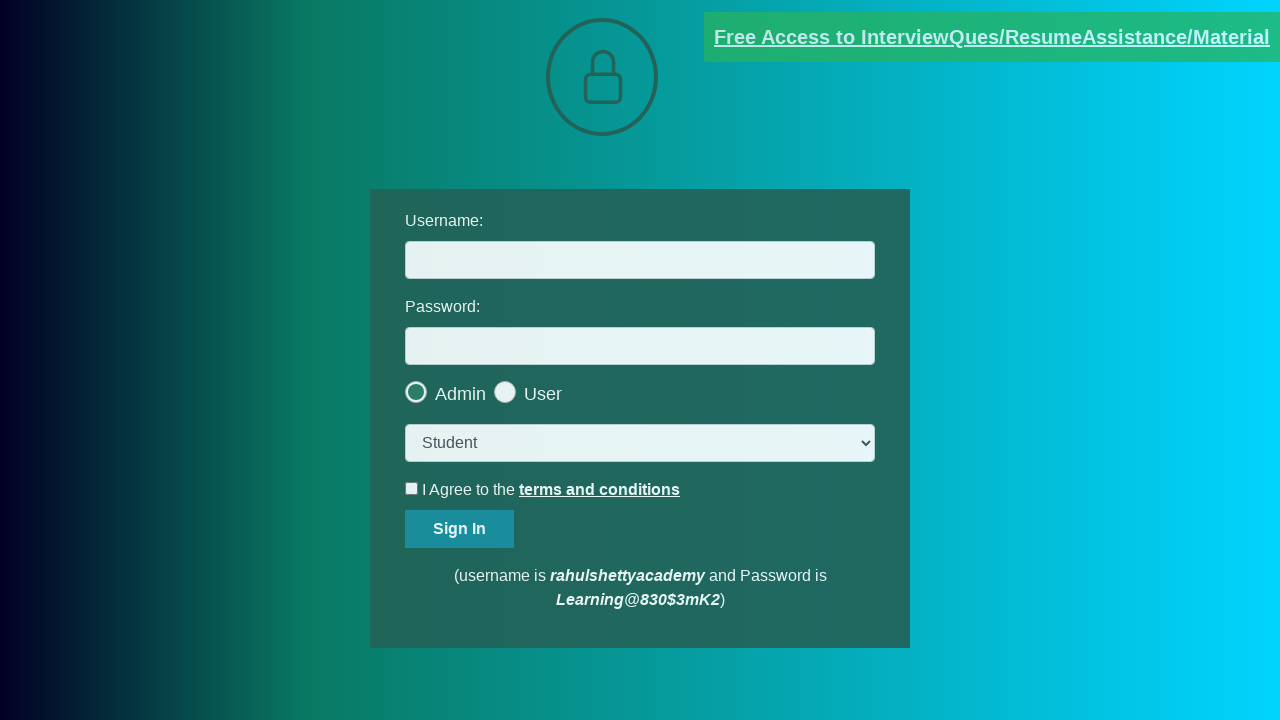

Clicked blinking link to open child window at (992, 37) on [href*='documents-request']
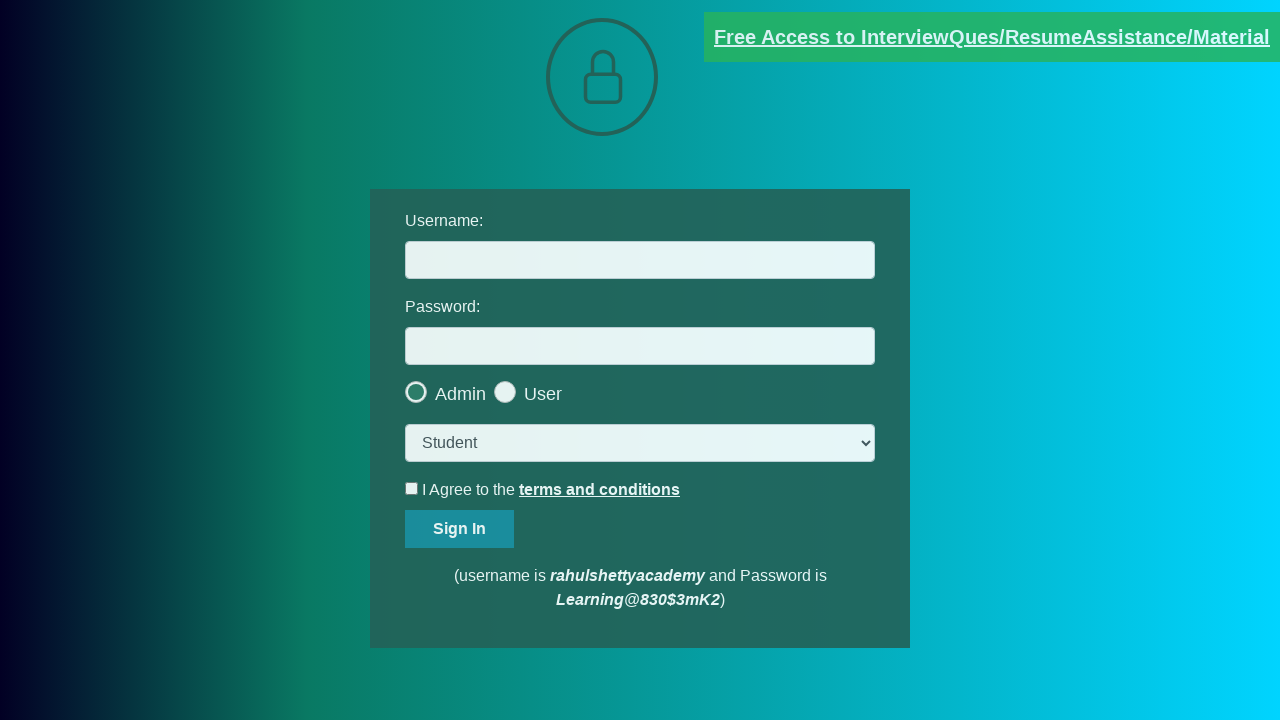

Child window opened and captured
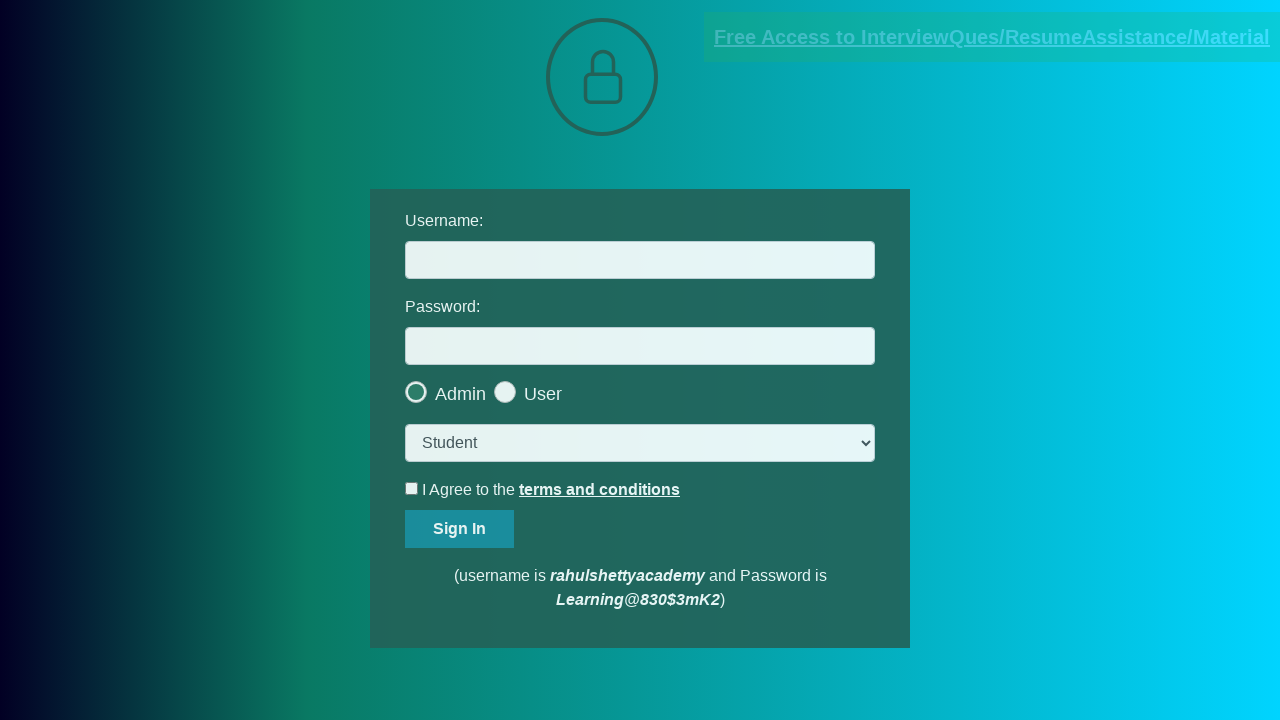

Child window fully loaded
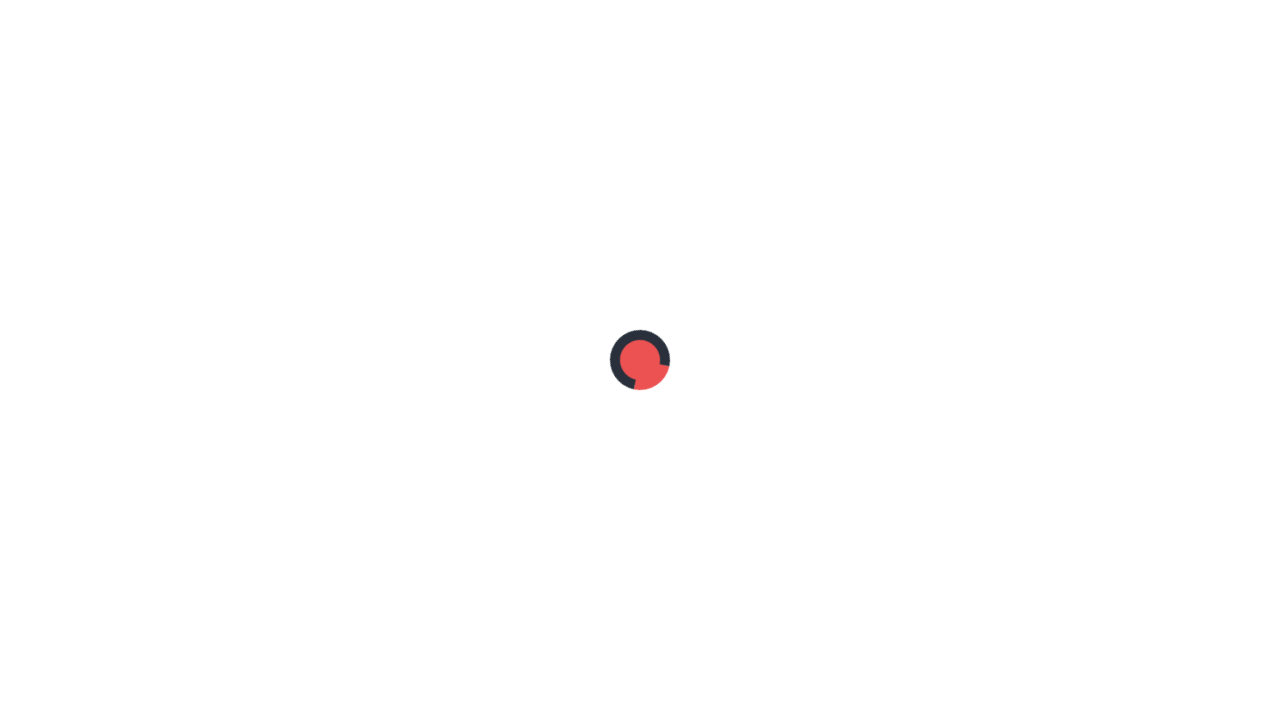

Extracted text from red element in child window
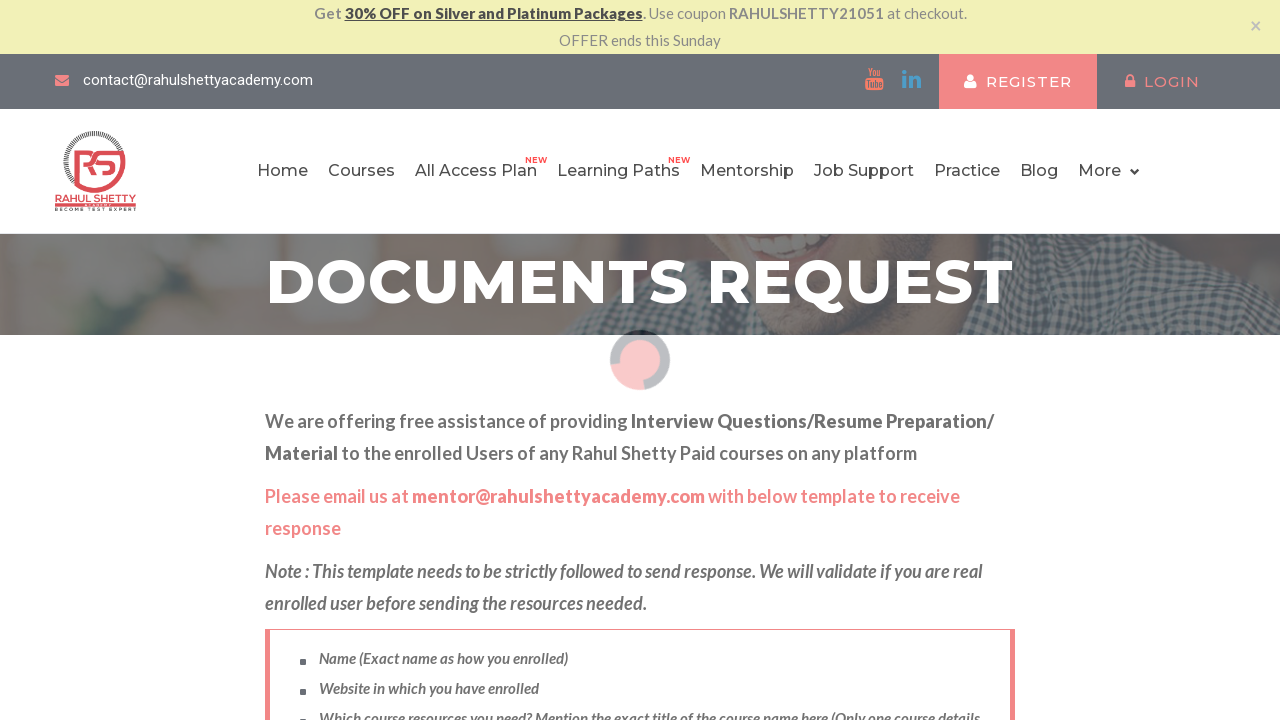

Extracted domain from text: rahulshettyacademy.com
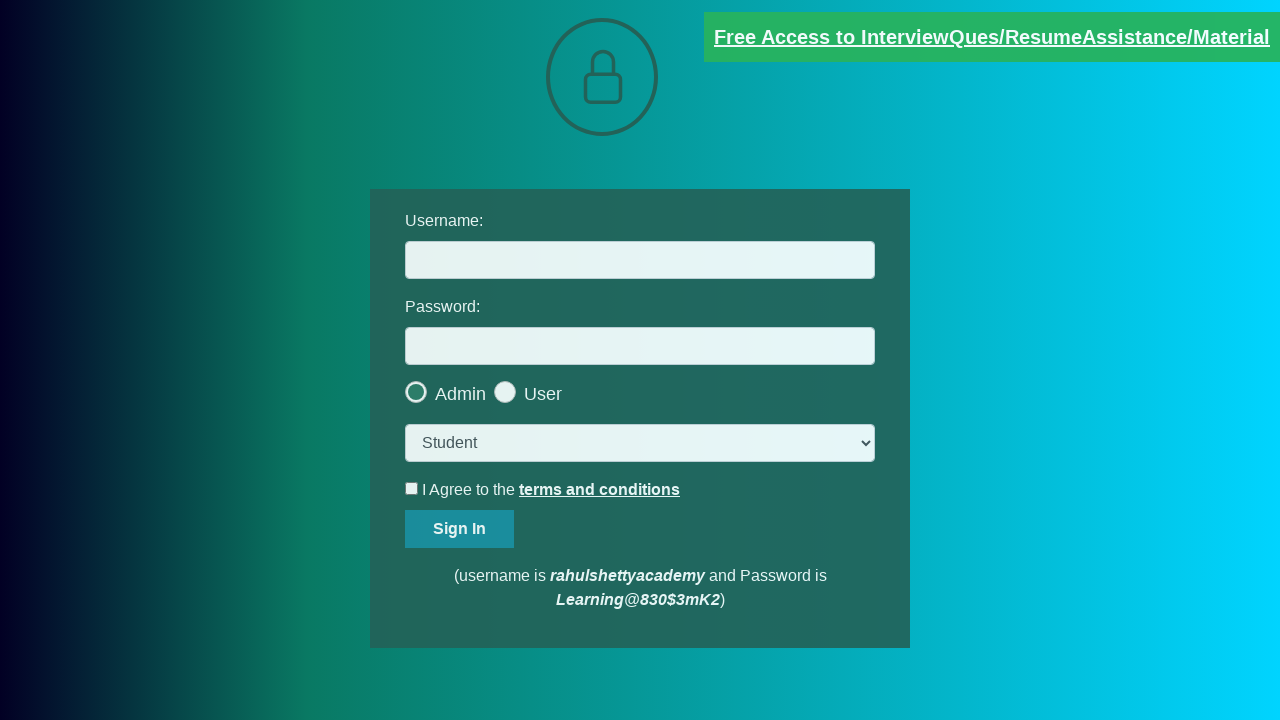

Typed extracted domain 'rahulshettyacademy.com' into username field on original page on #username
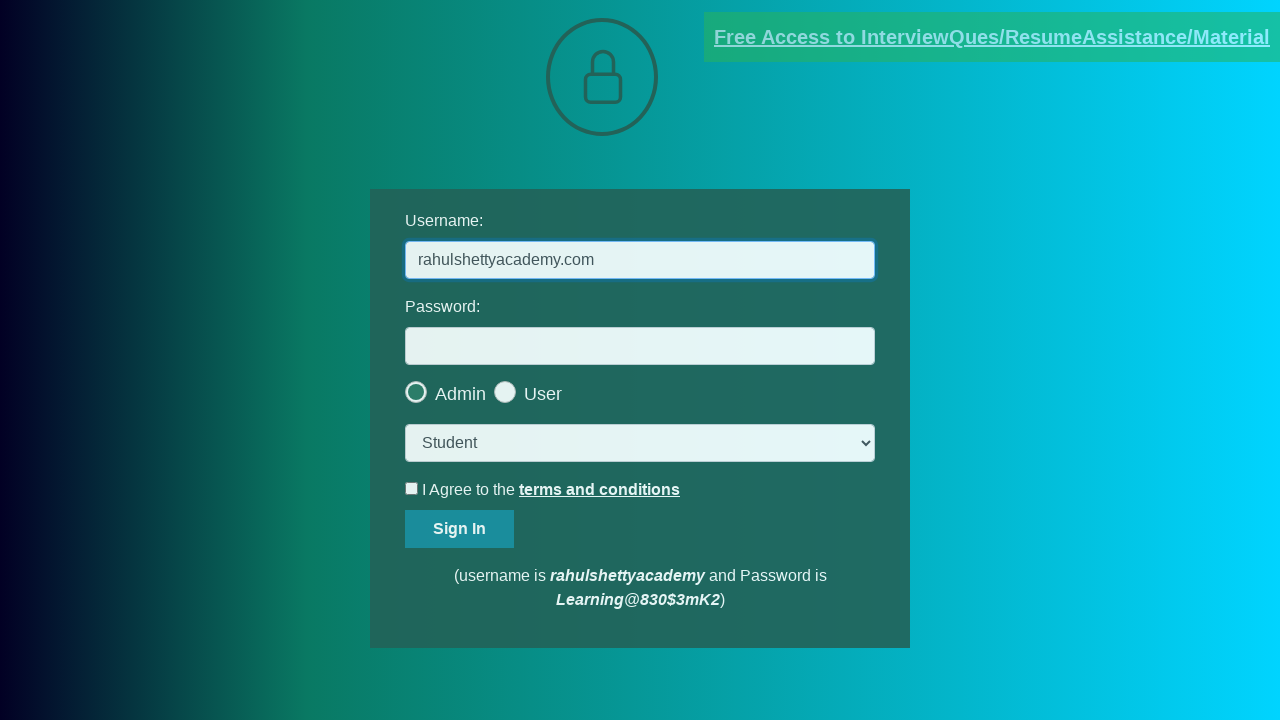

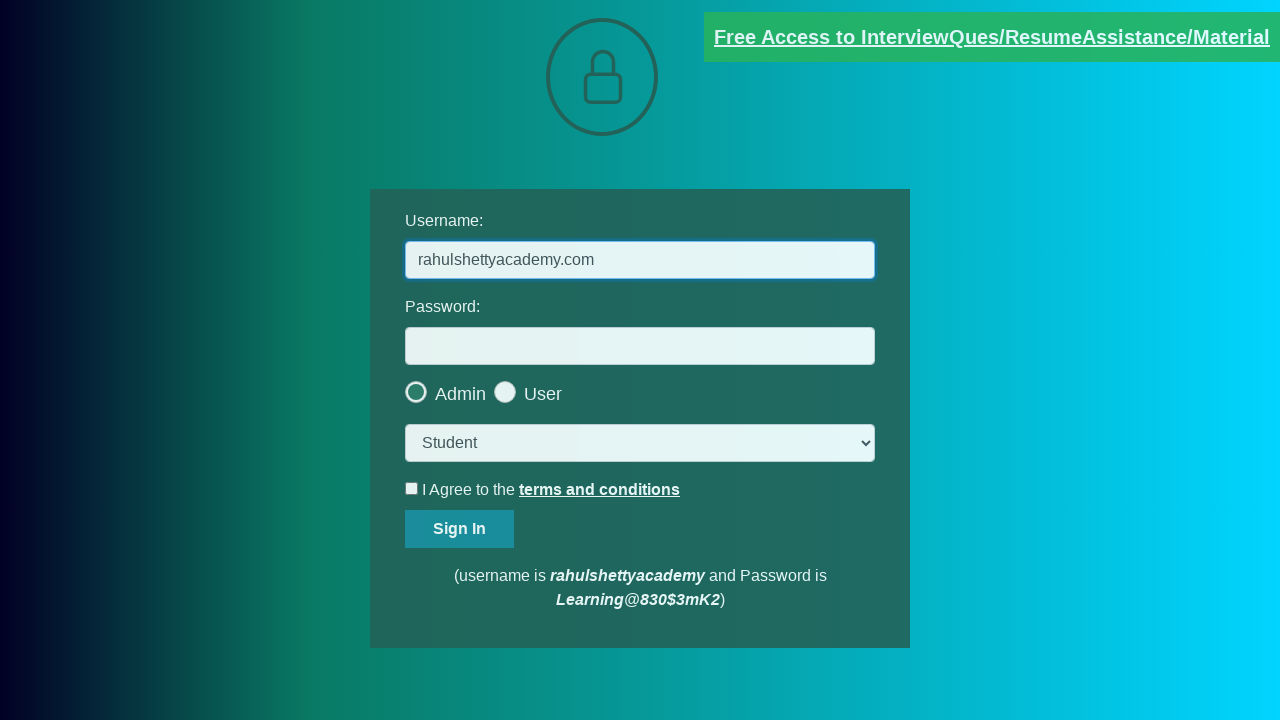